Tests that a number input field accepts valid positive numeric input by entering "55" and verifying the value is stored correctly

Starting URL: https://the-internet.herokuapp.com/inputs

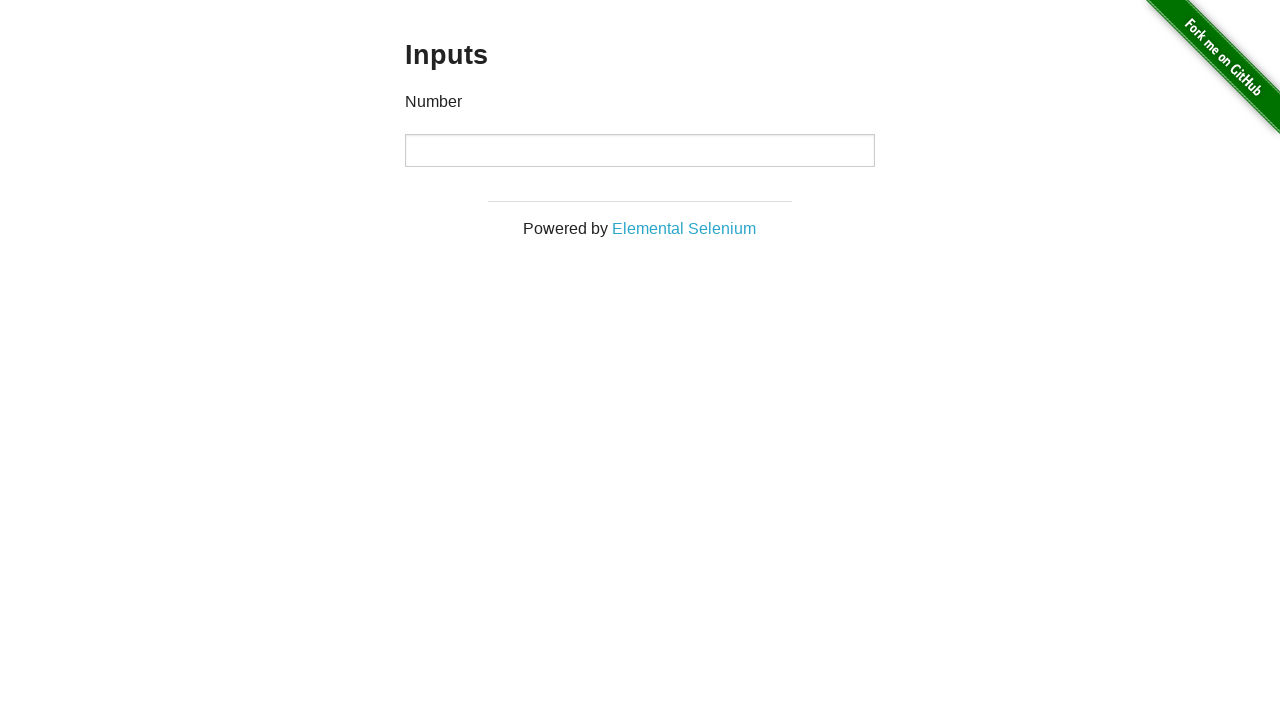

Located the number input field
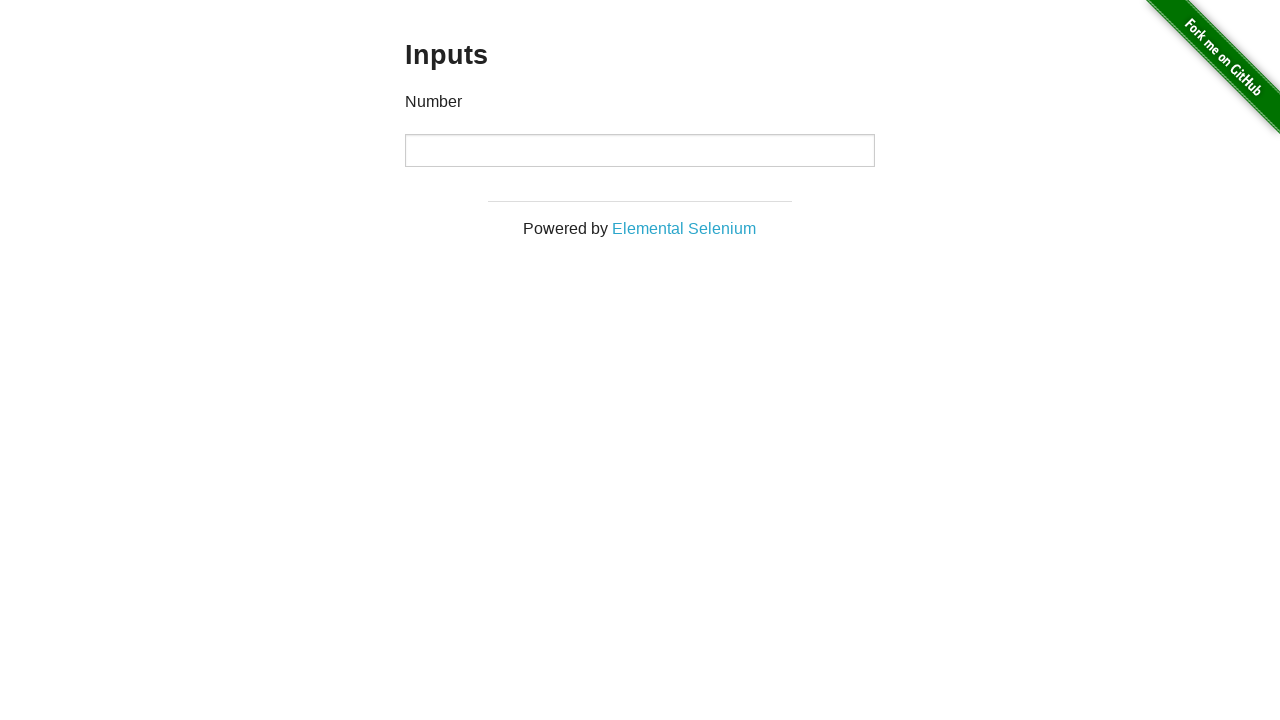

Verified that the number input field is initially empty
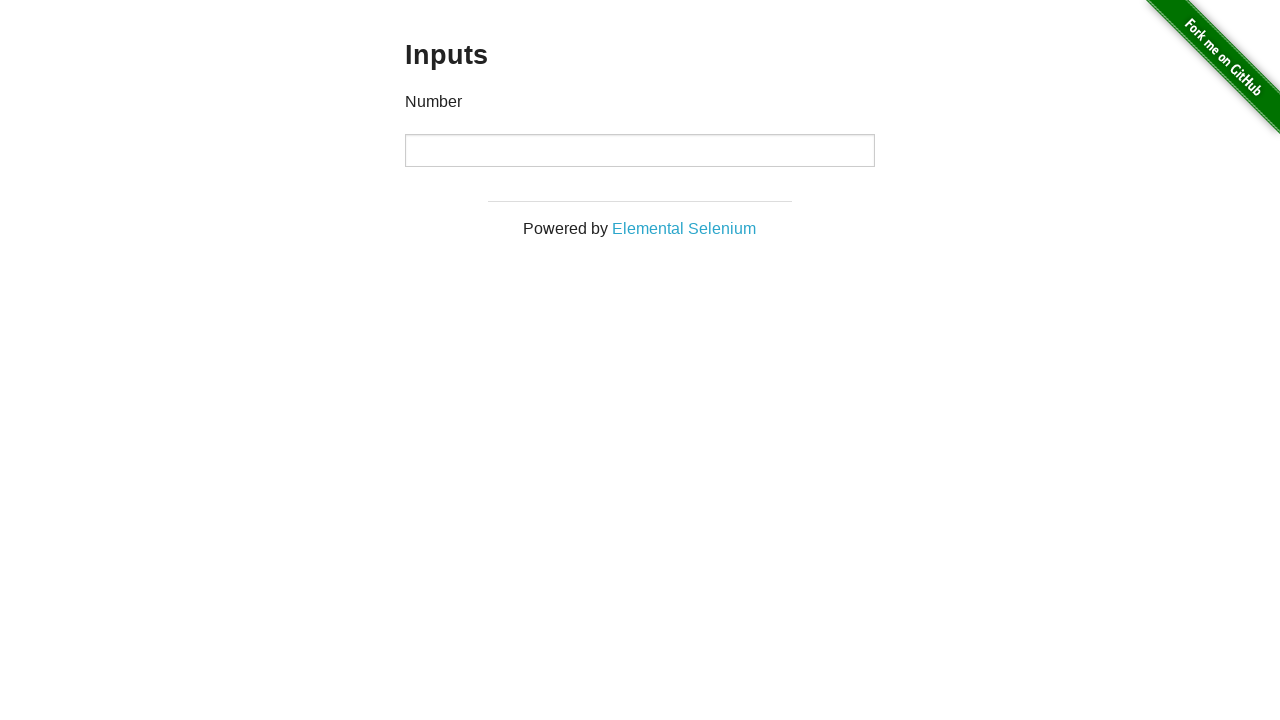

Entered '55' into the number input field on xpath=//input[@type='number']
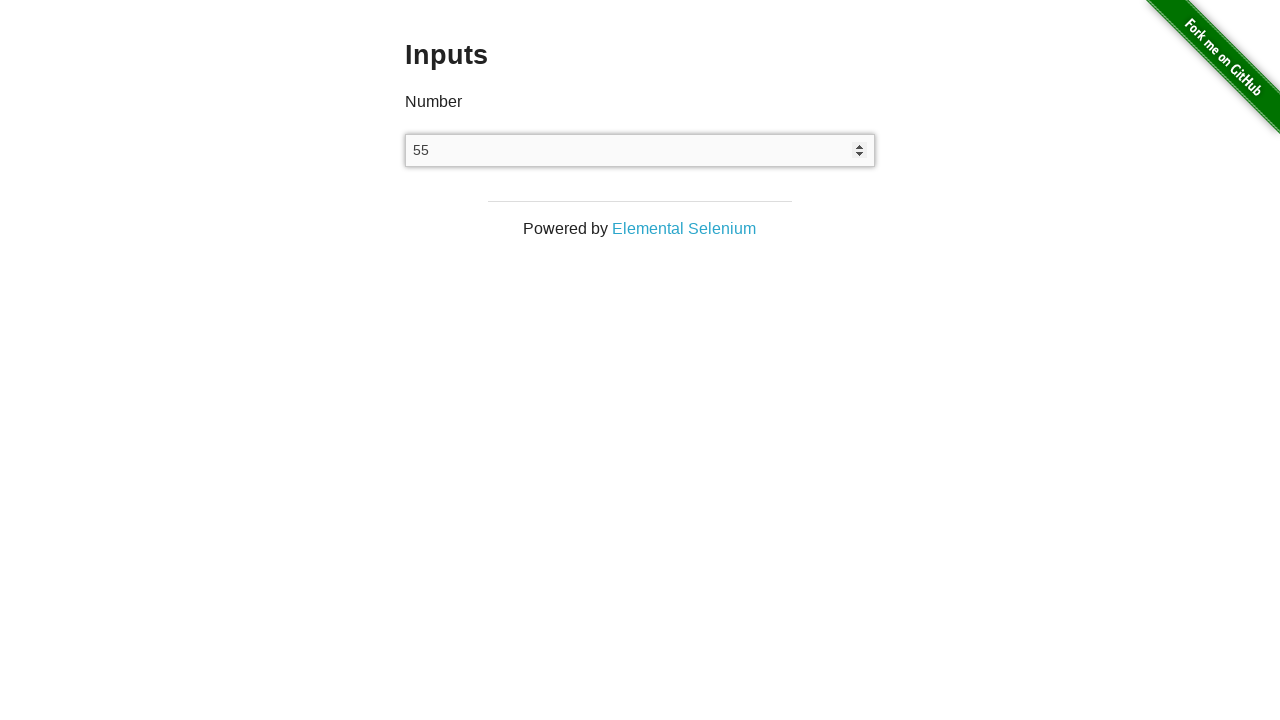

Verified that the number input field correctly stored the value '55'
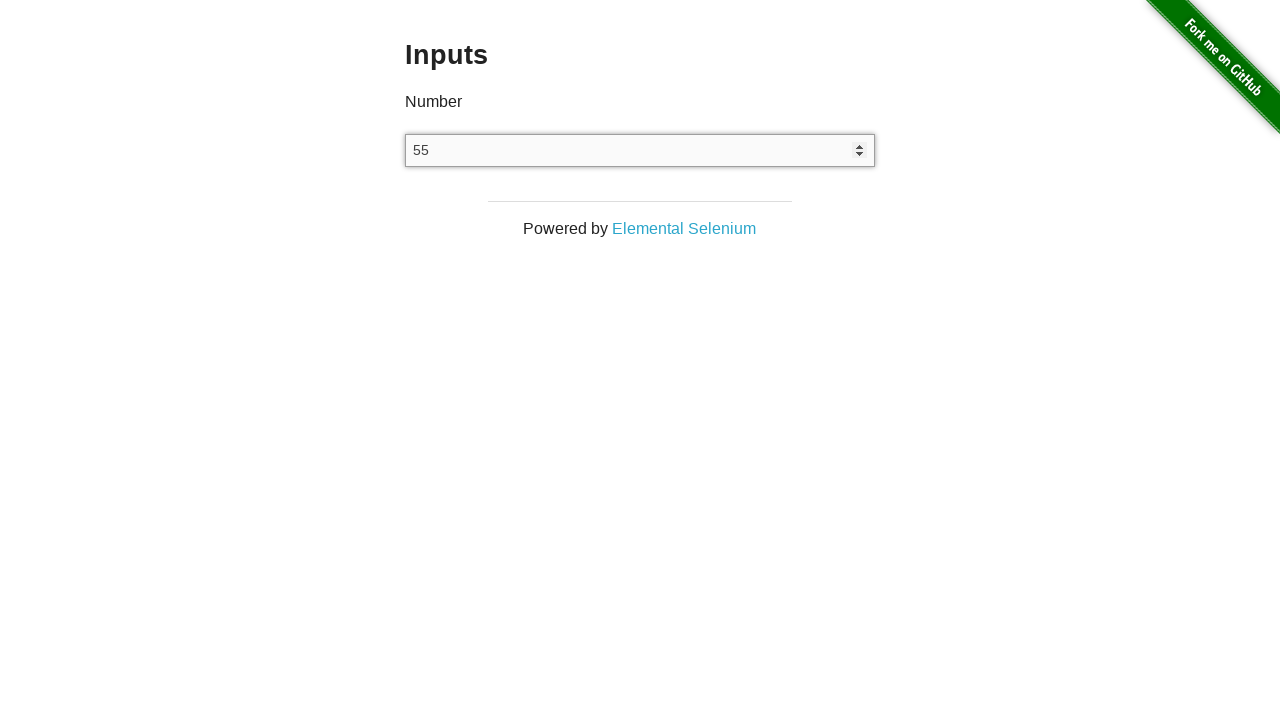

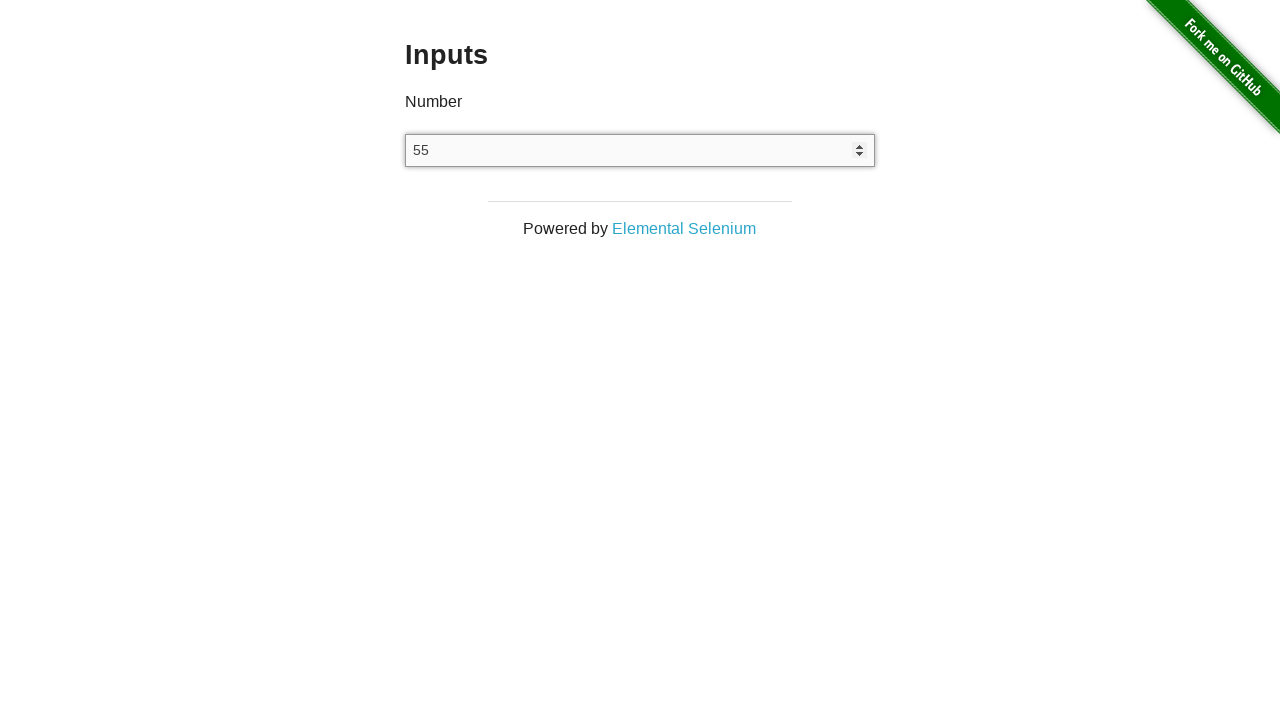